Tests checkbox and radio button selection functionality by clicking the age radio button and development checkbox, then verifying they are selected

Starting URL: https://automationfc.github.io/basic-form/index.html

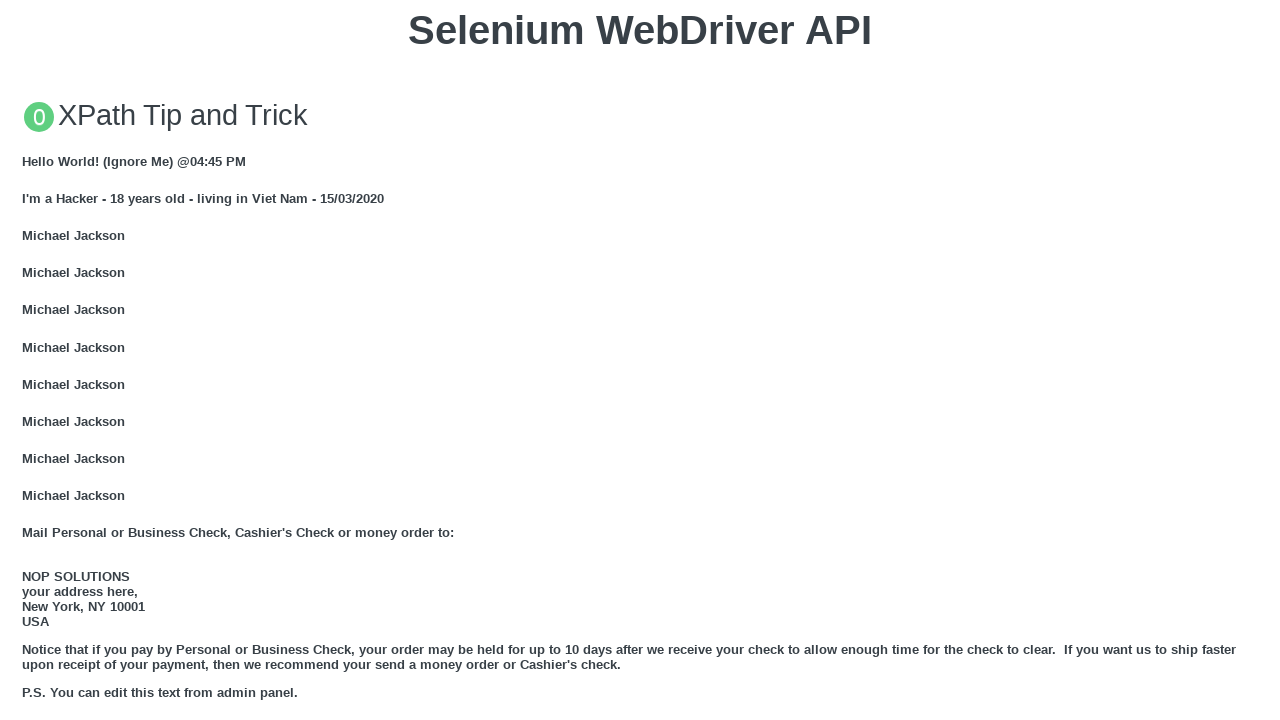

Clicked age 'Under 18' radio button at (28, 360) on #under_18
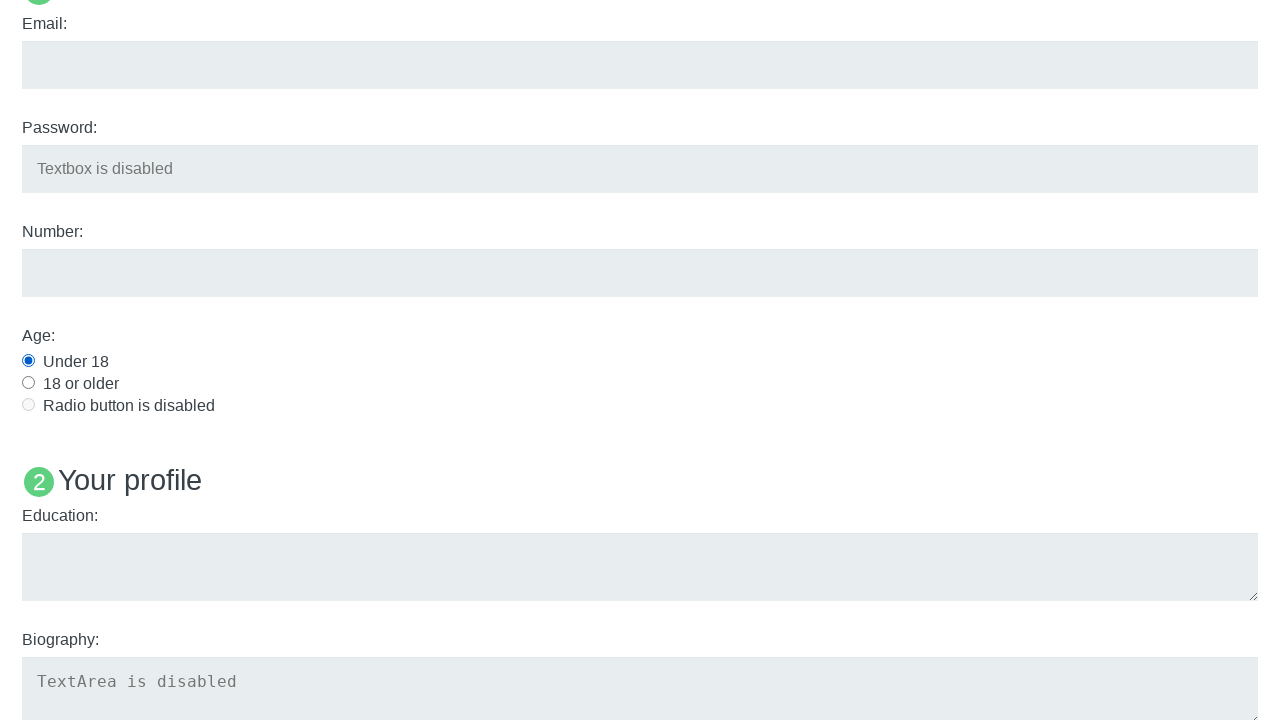

Clicked 'Development' checkbox at (28, 361) on #development
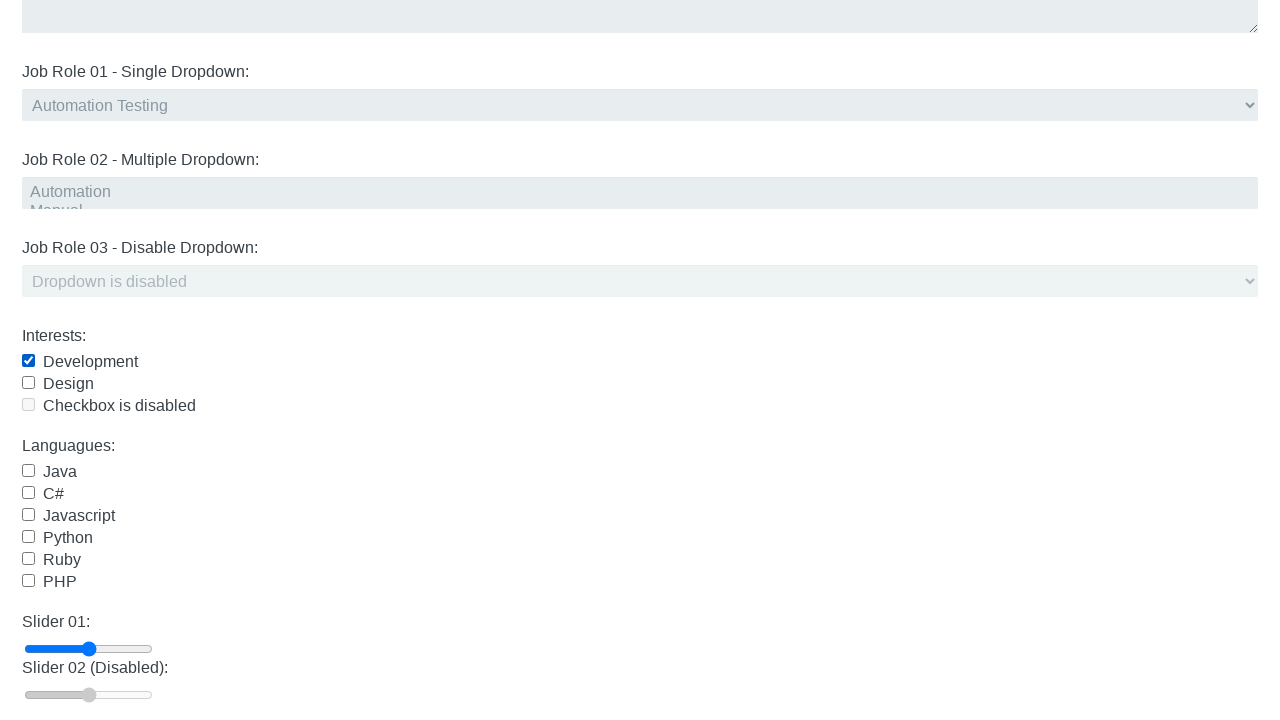

Waited 1 second for selection to register
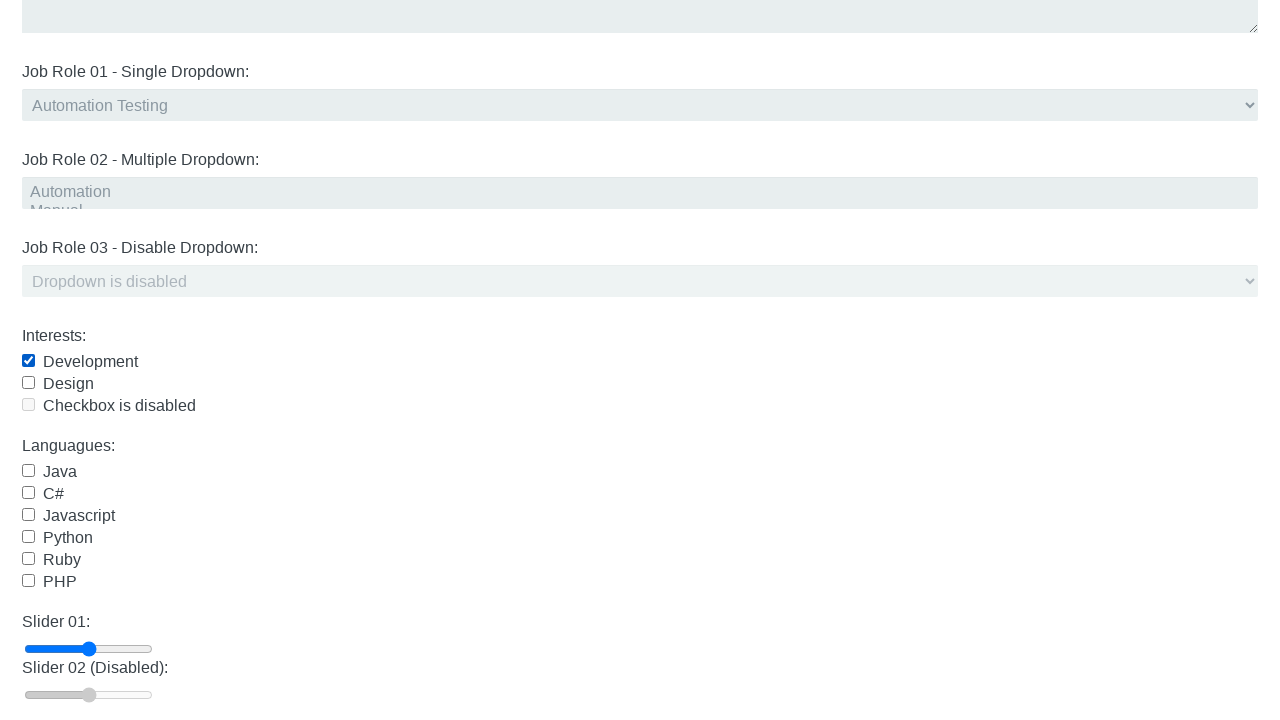

Verified 'Under 18' radio button is selected
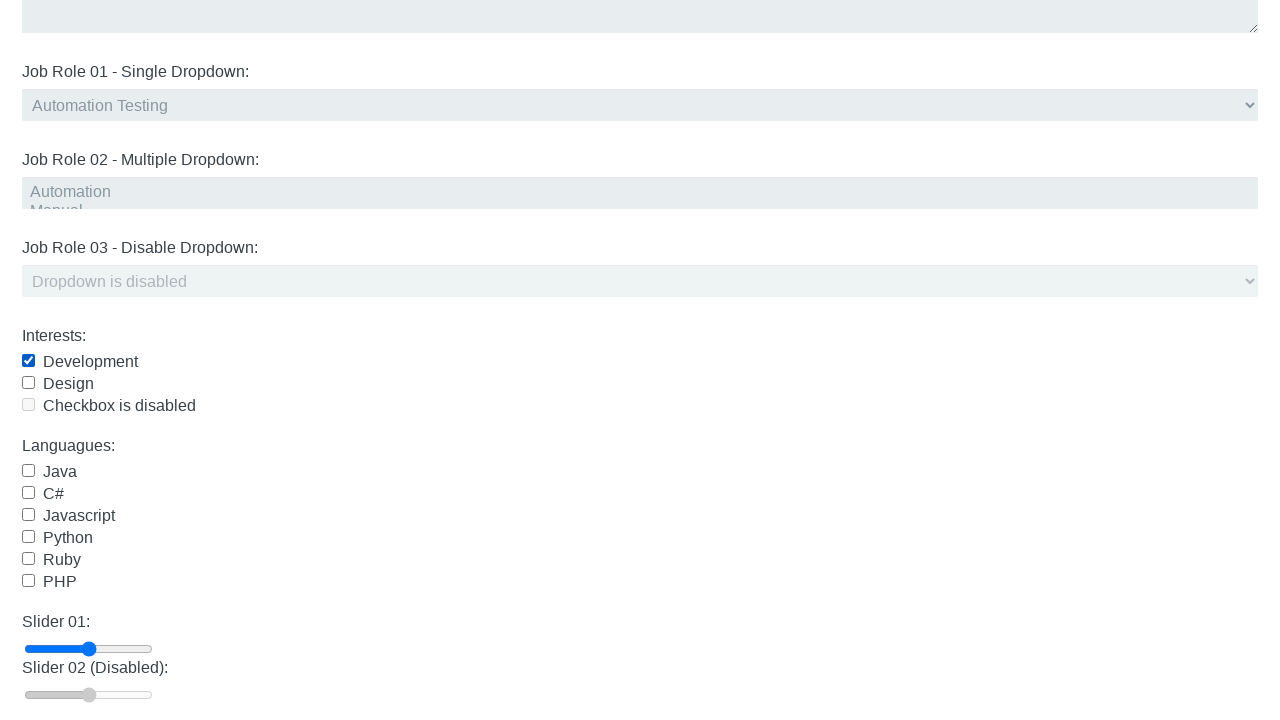

Verified 'Development' checkbox is selected
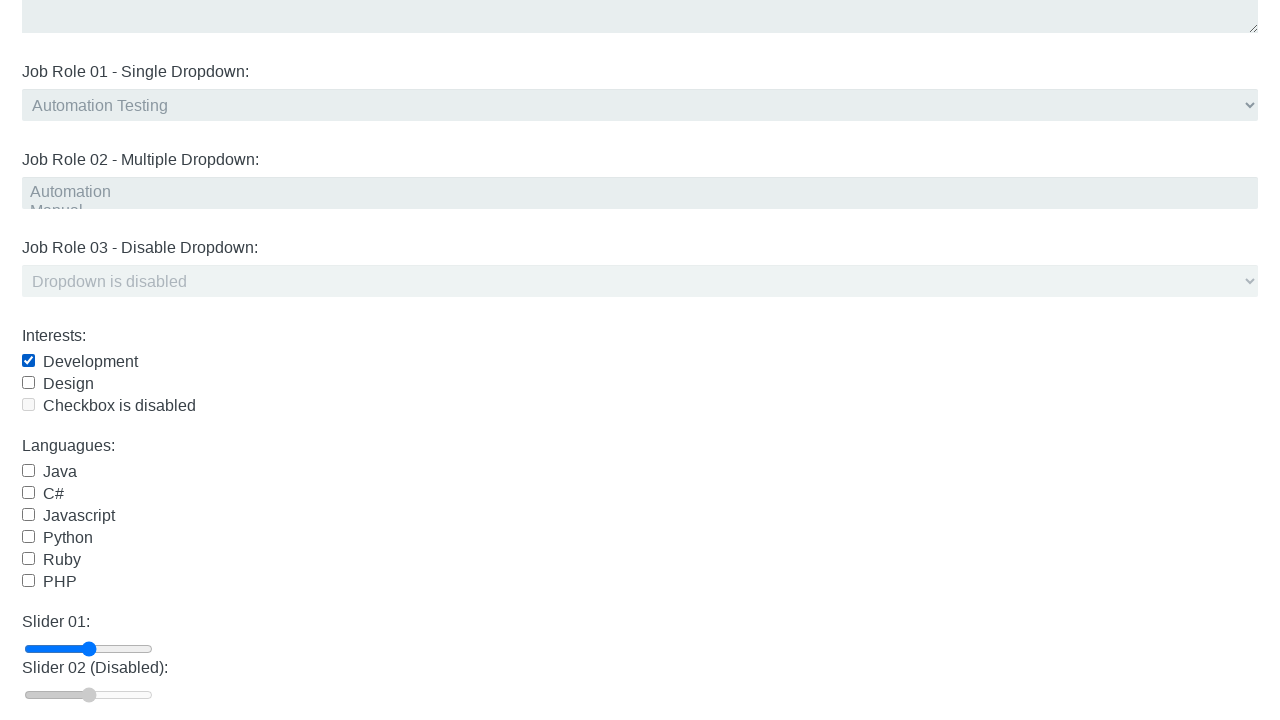

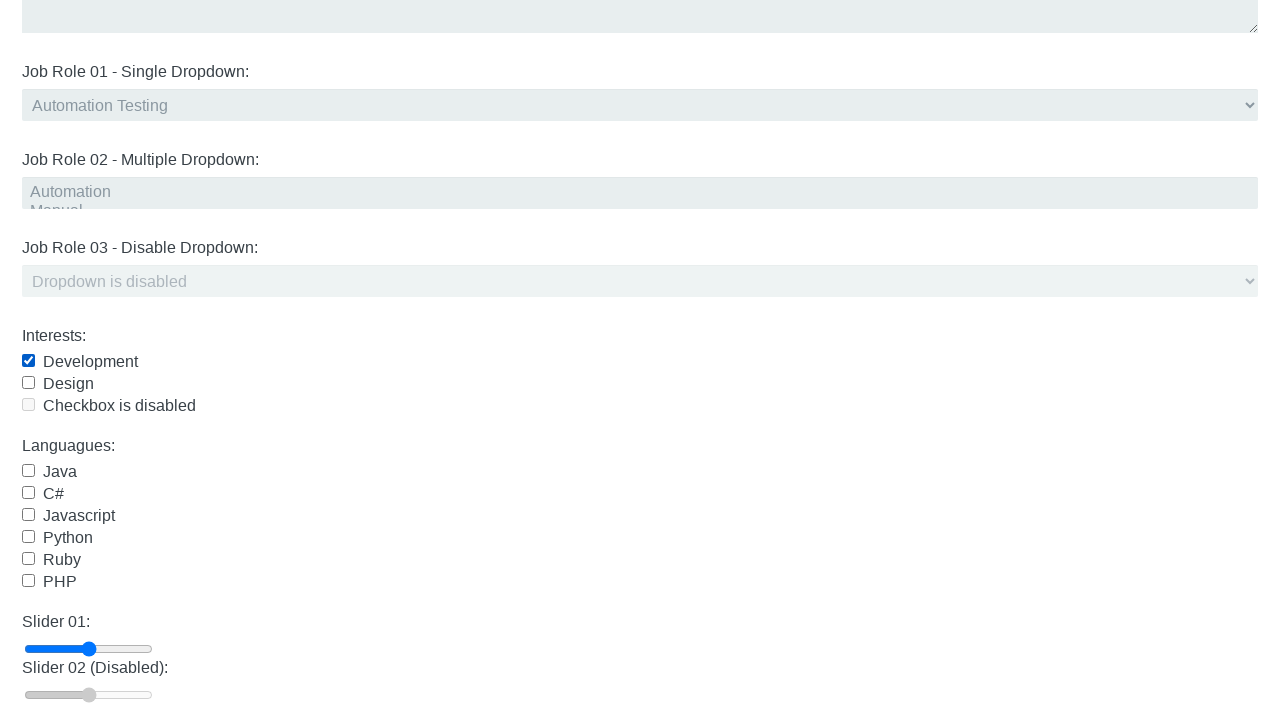